Tests that edits are cancelled when pressing Escape key

Starting URL: https://demo.playwright.dev/todomvc

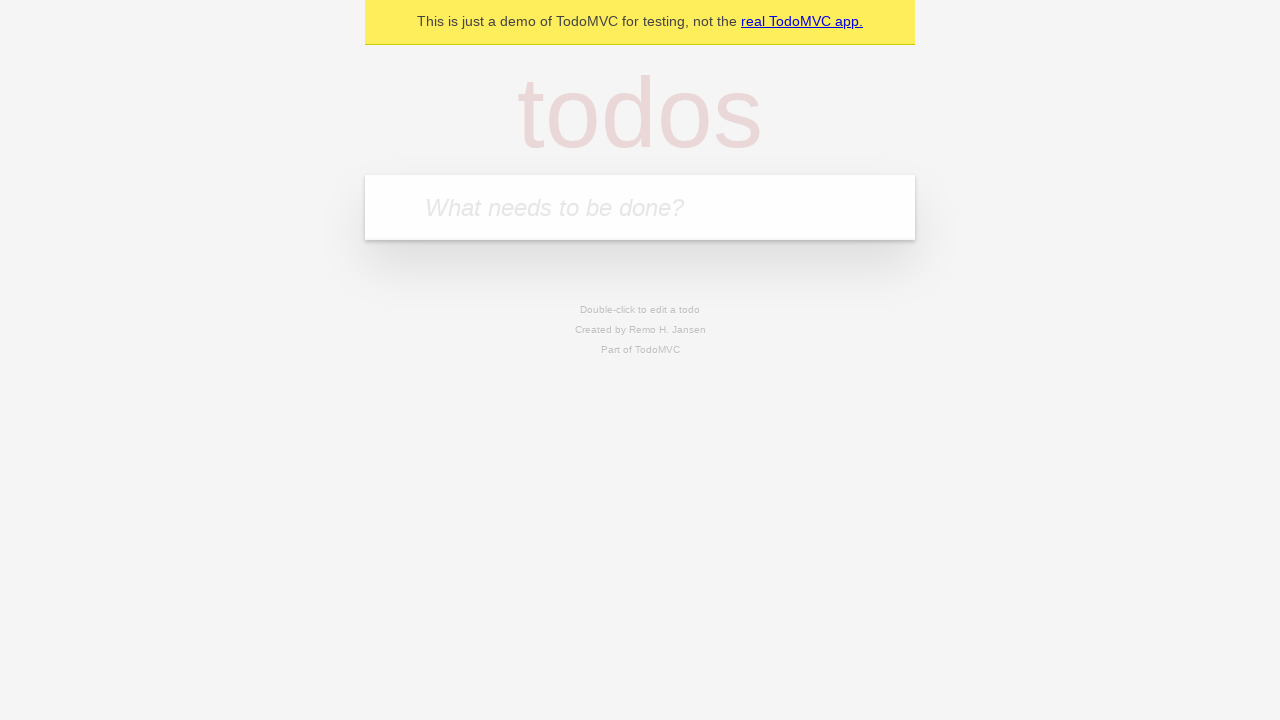

Filled new todo input with 'buy some cheese' on internal:attr=[placeholder="What needs to be done?"i]
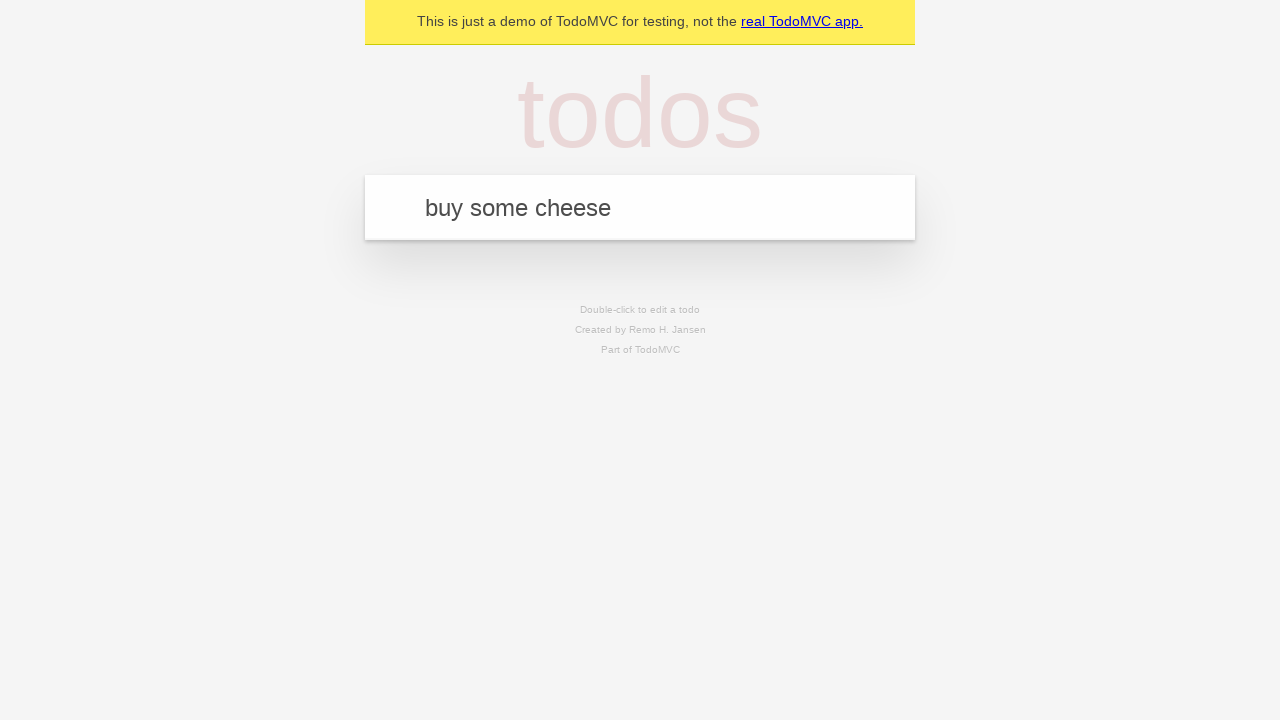

Pressed Enter to create todo 'buy some cheese' on internal:attr=[placeholder="What needs to be done?"i]
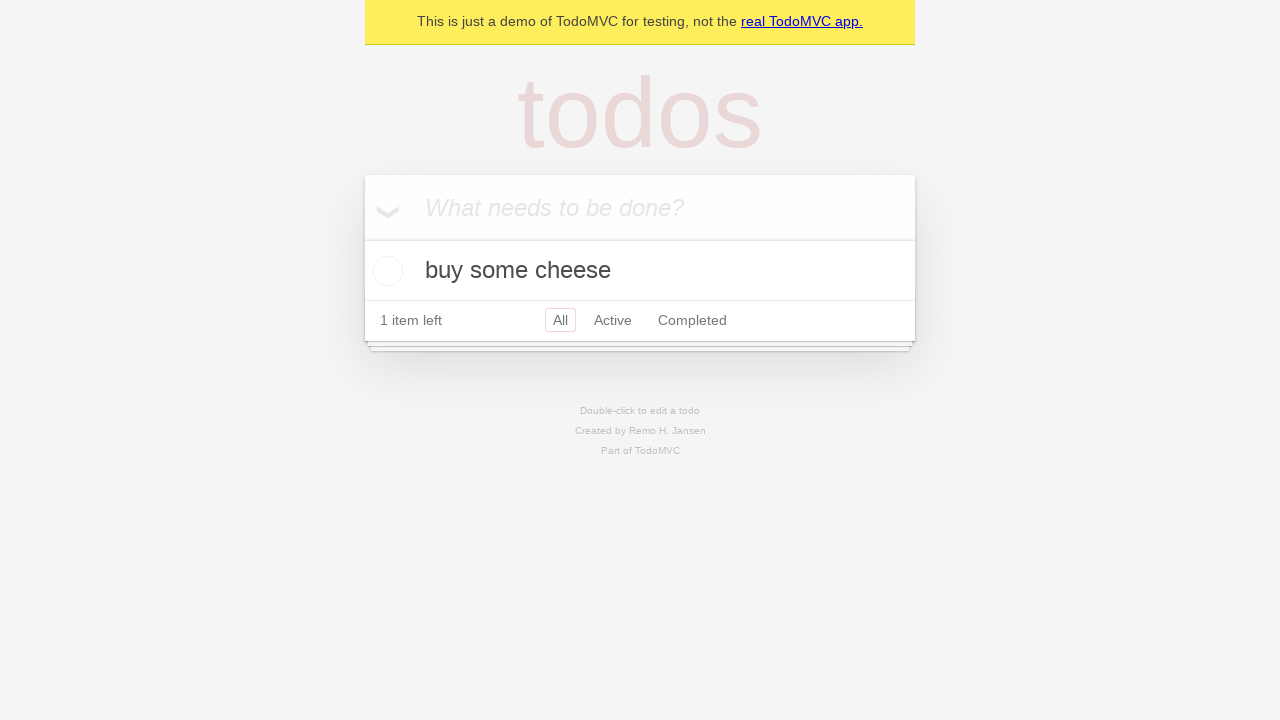

Filled new todo input with 'feed the cat' on internal:attr=[placeholder="What needs to be done?"i]
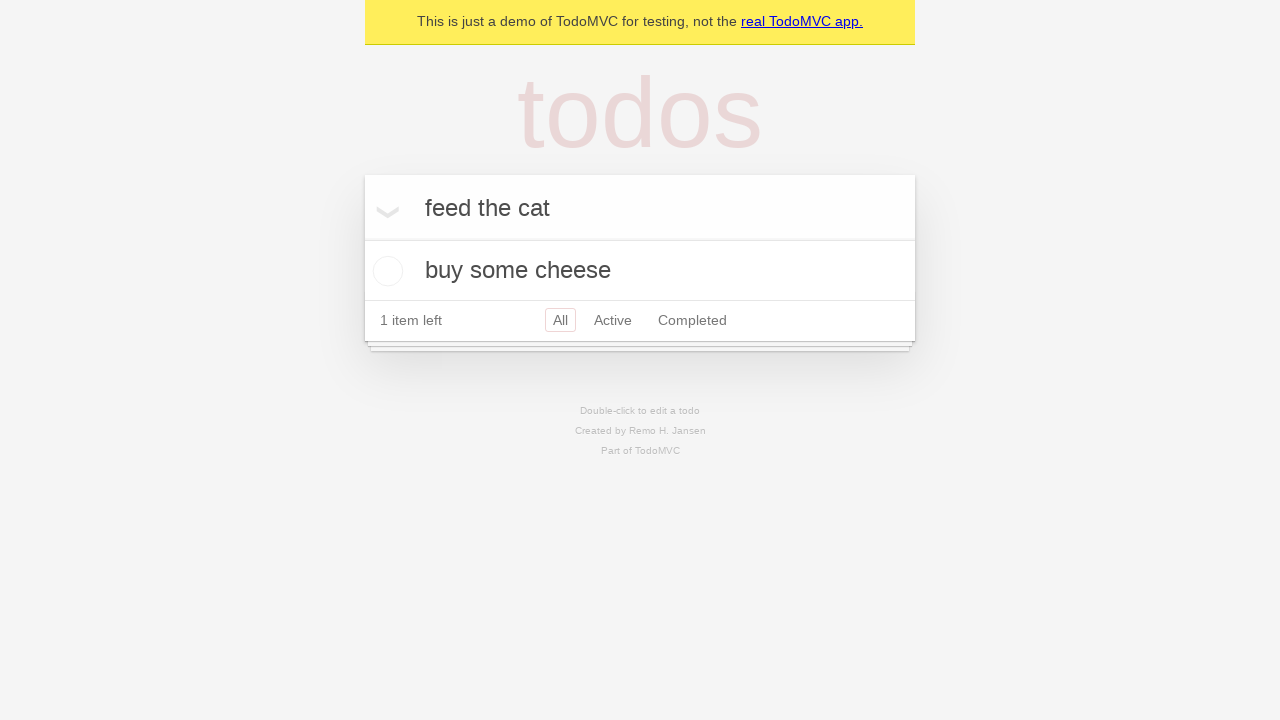

Pressed Enter to create todo 'feed the cat' on internal:attr=[placeholder="What needs to be done?"i]
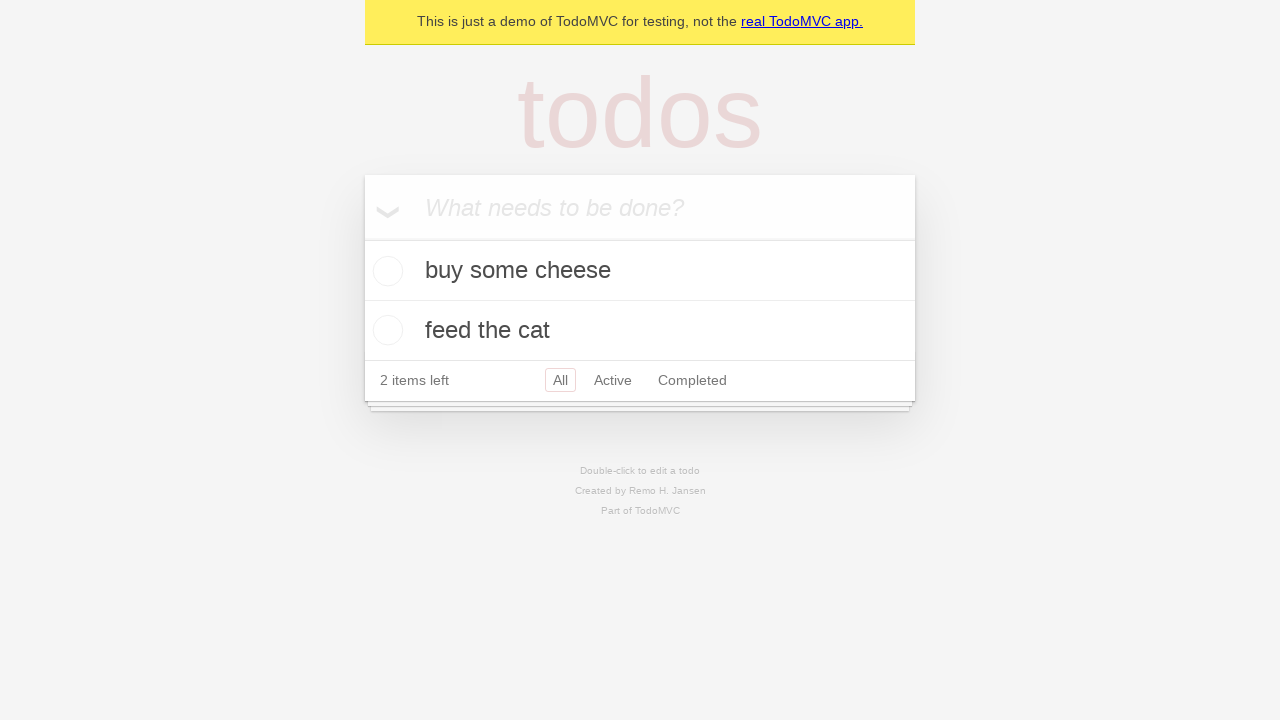

Filled new todo input with 'book a doctors appointment' on internal:attr=[placeholder="What needs to be done?"i]
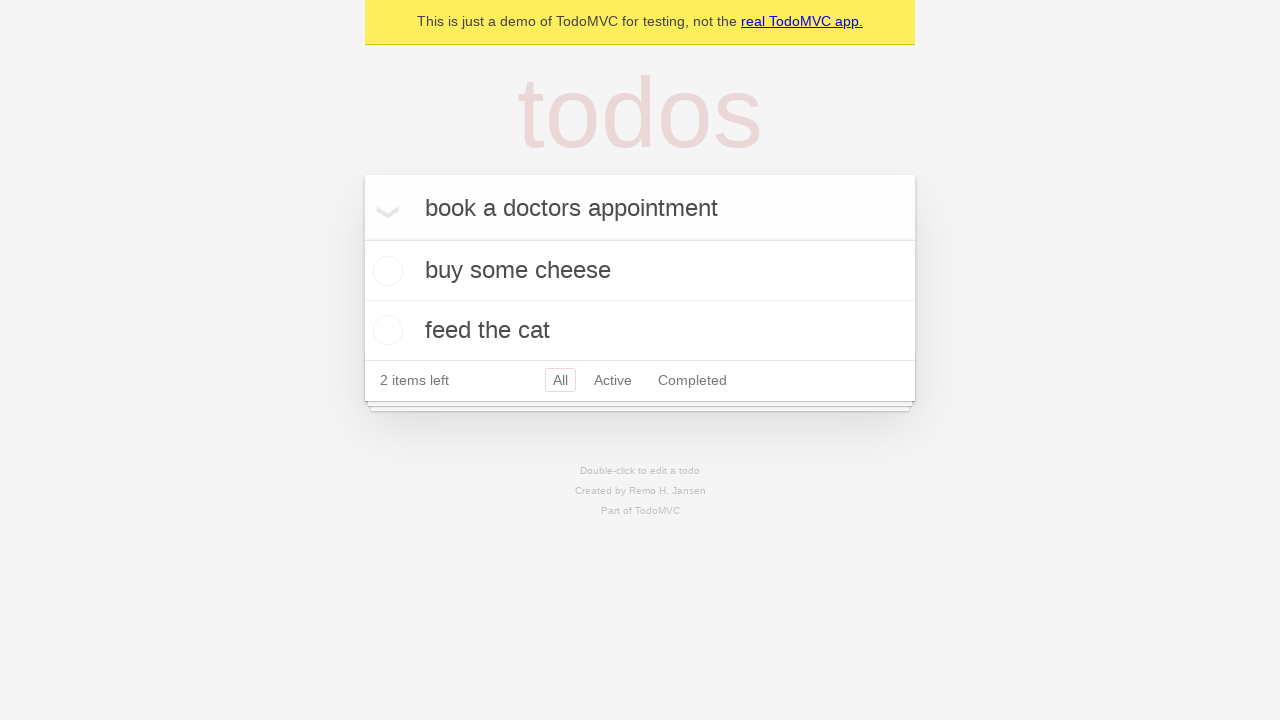

Pressed Enter to create todo 'book a doctors appointment' on internal:attr=[placeholder="What needs to be done?"i]
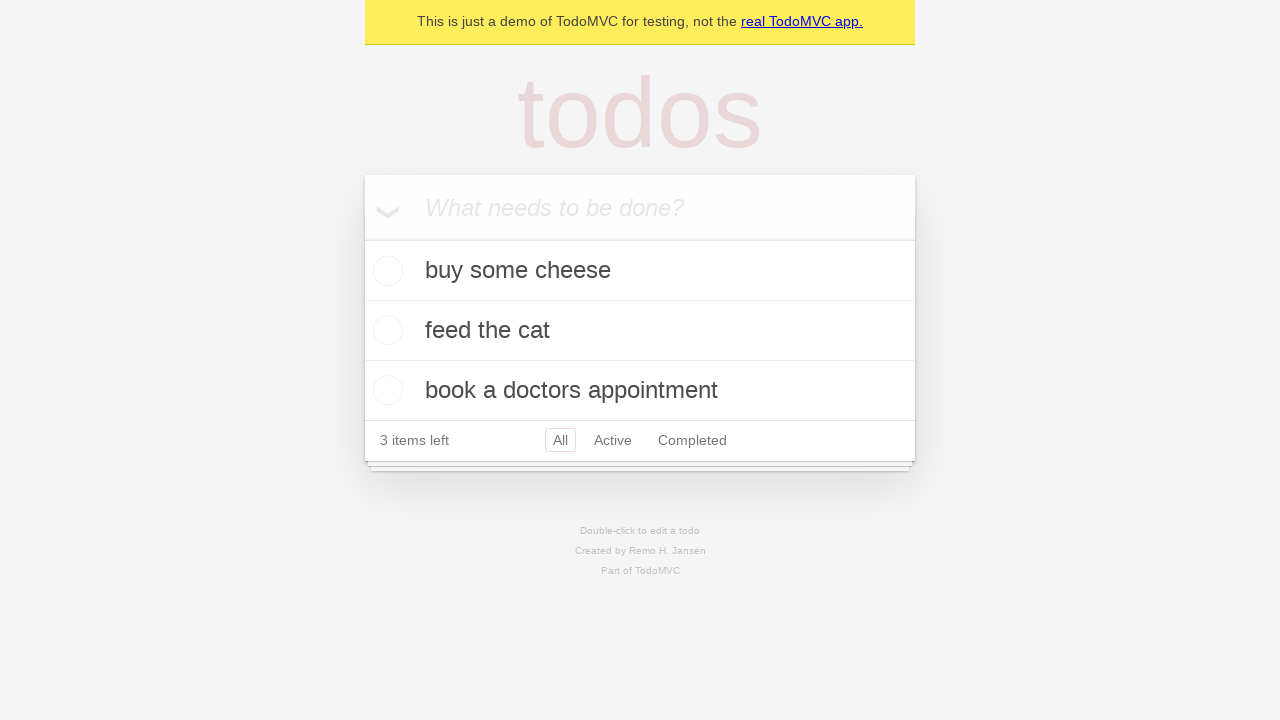

Waited for all 3 todo items to load
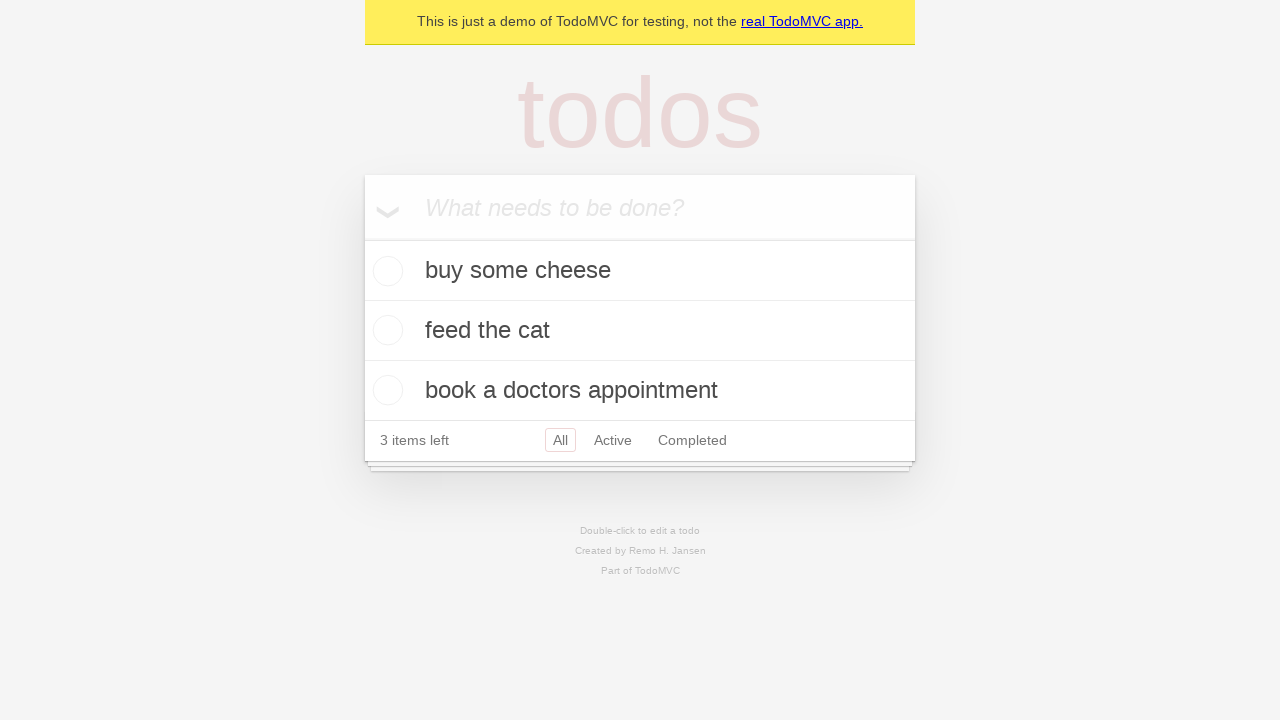

Double-clicked on the second todo item to enter edit mode at (640, 331) on internal:testid=[data-testid="todo-item"s] >> nth=1
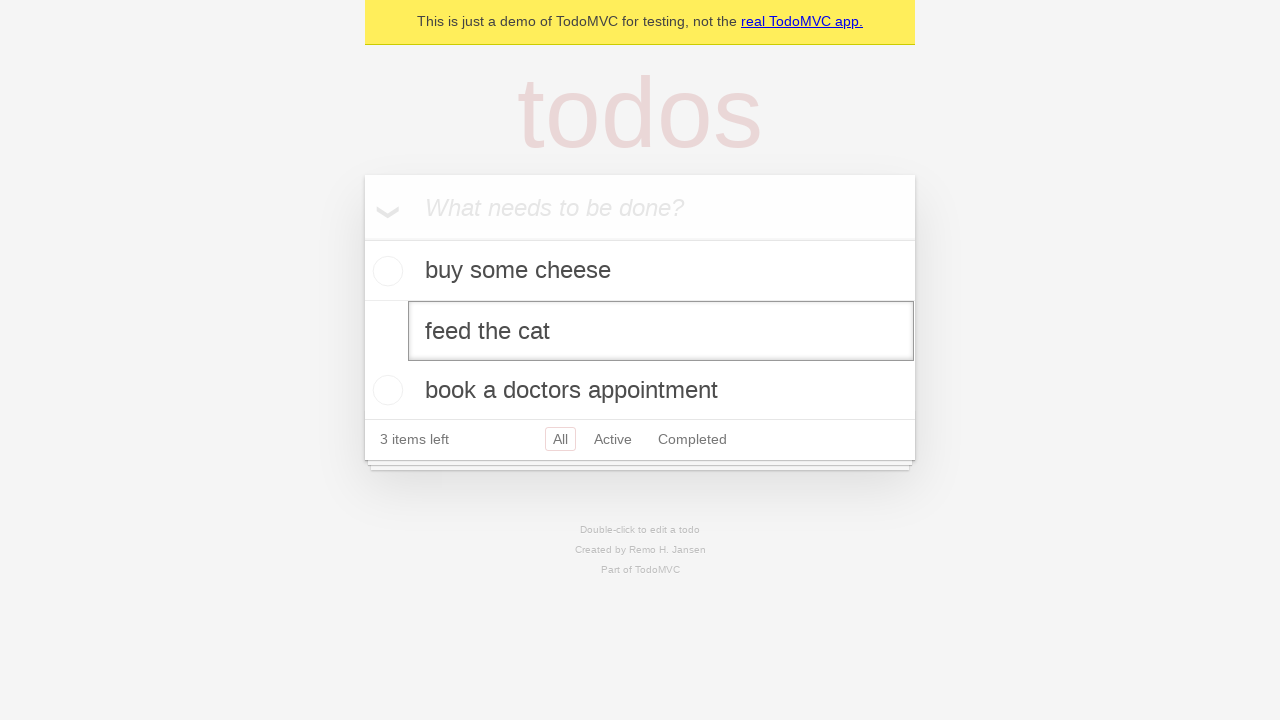

Filled edit input with 'buy some sausages' on internal:testid=[data-testid="todo-item"s] >> nth=1 >> internal:role=textbox[nam
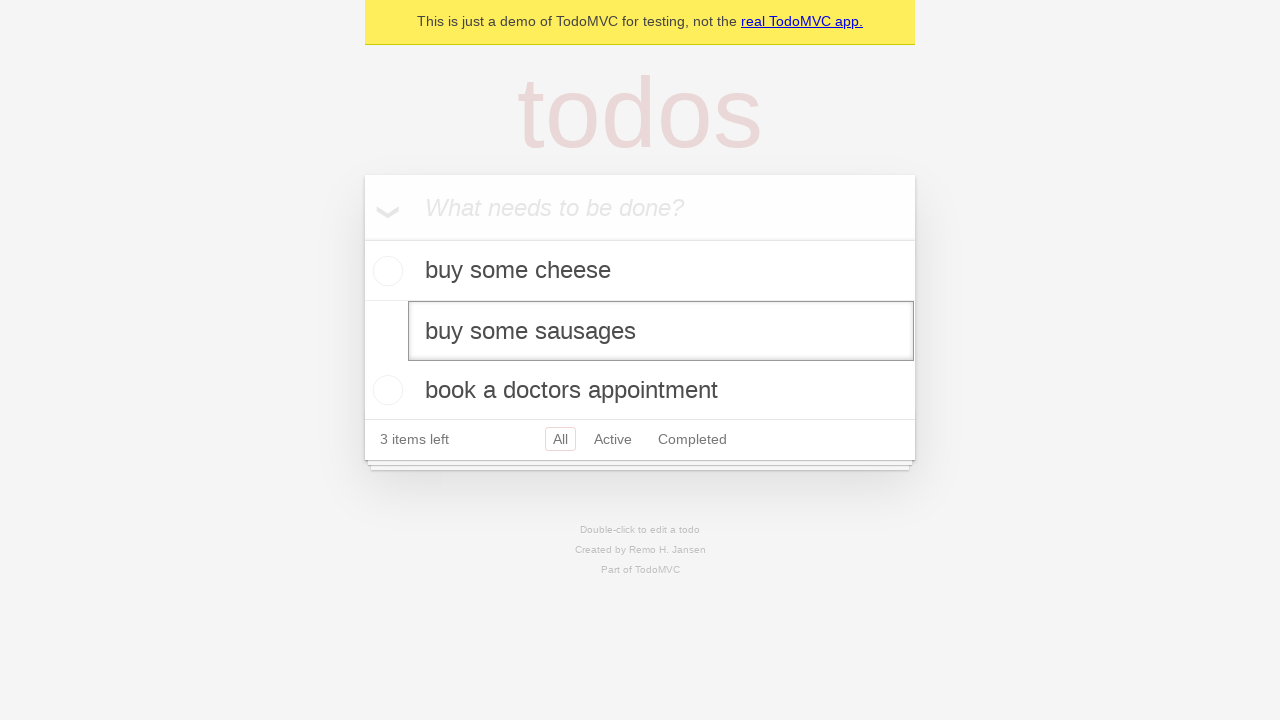

Pressed Escape to cancel the edit on internal:testid=[data-testid="todo-item"s] >> nth=1 >> internal:role=textbox[nam
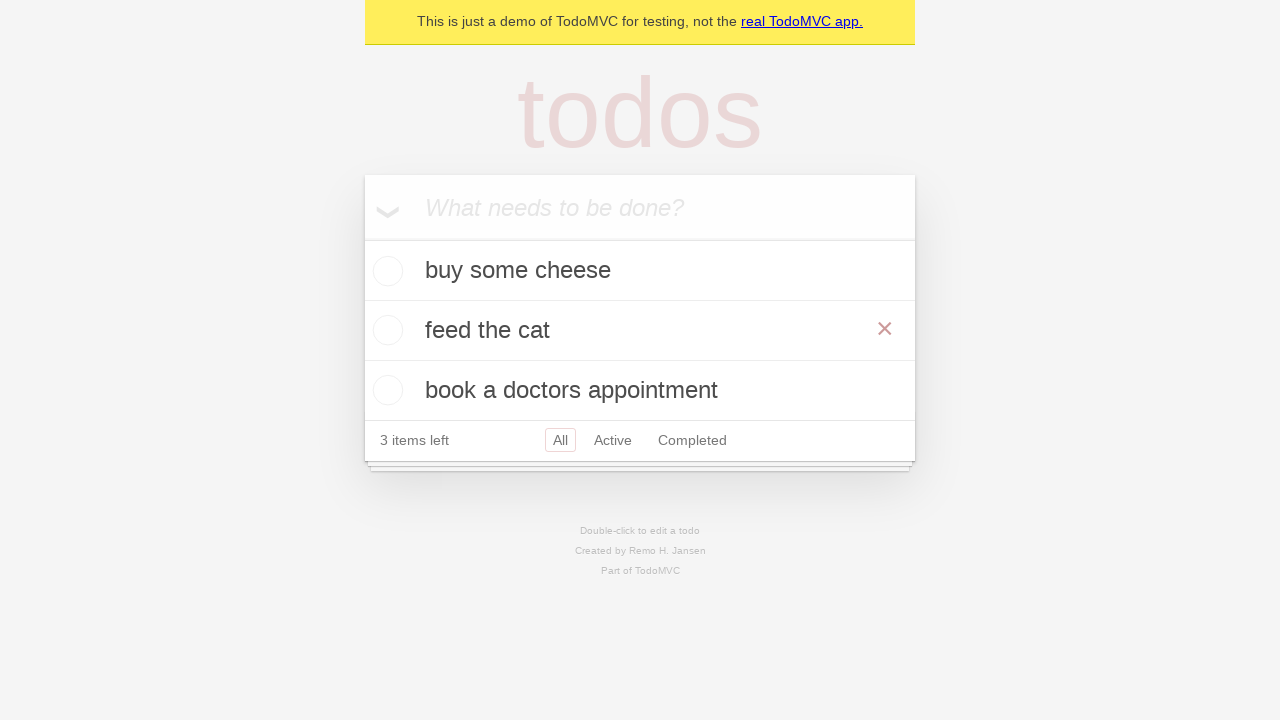

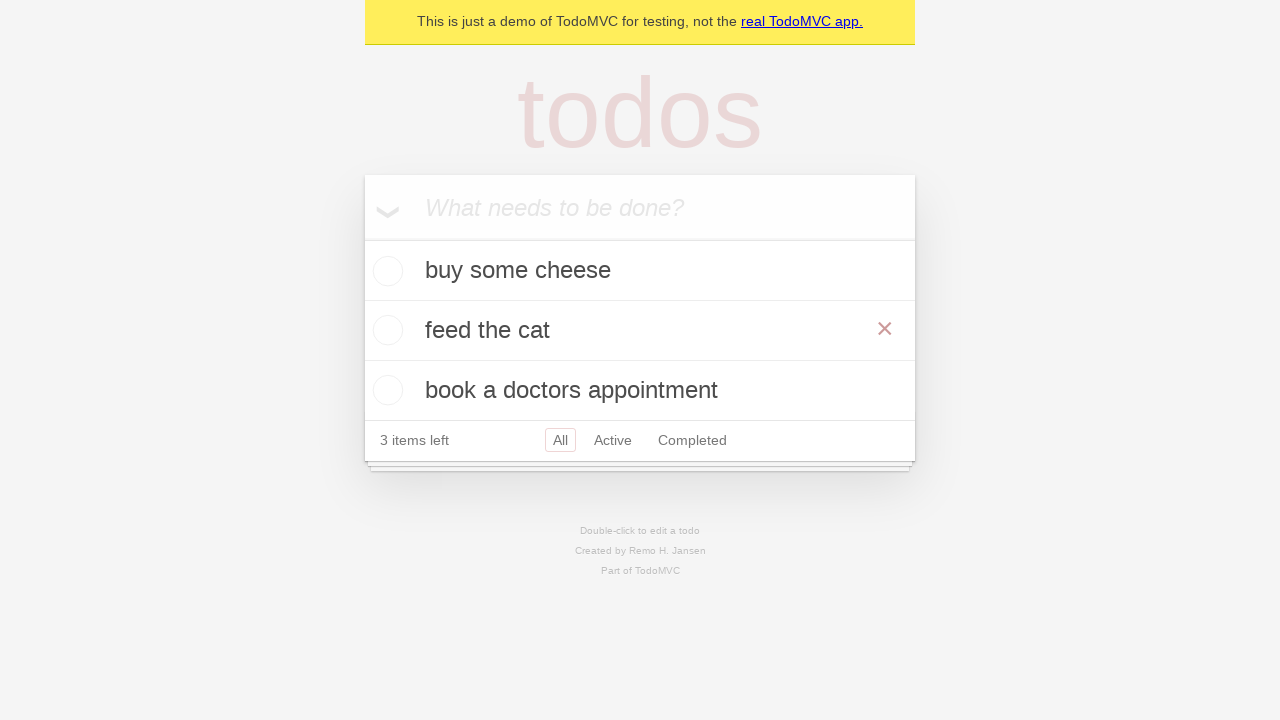